Clicks the Impressive radio button and verifies it is selected

Starting URL: https://demoqa.com/radio-button

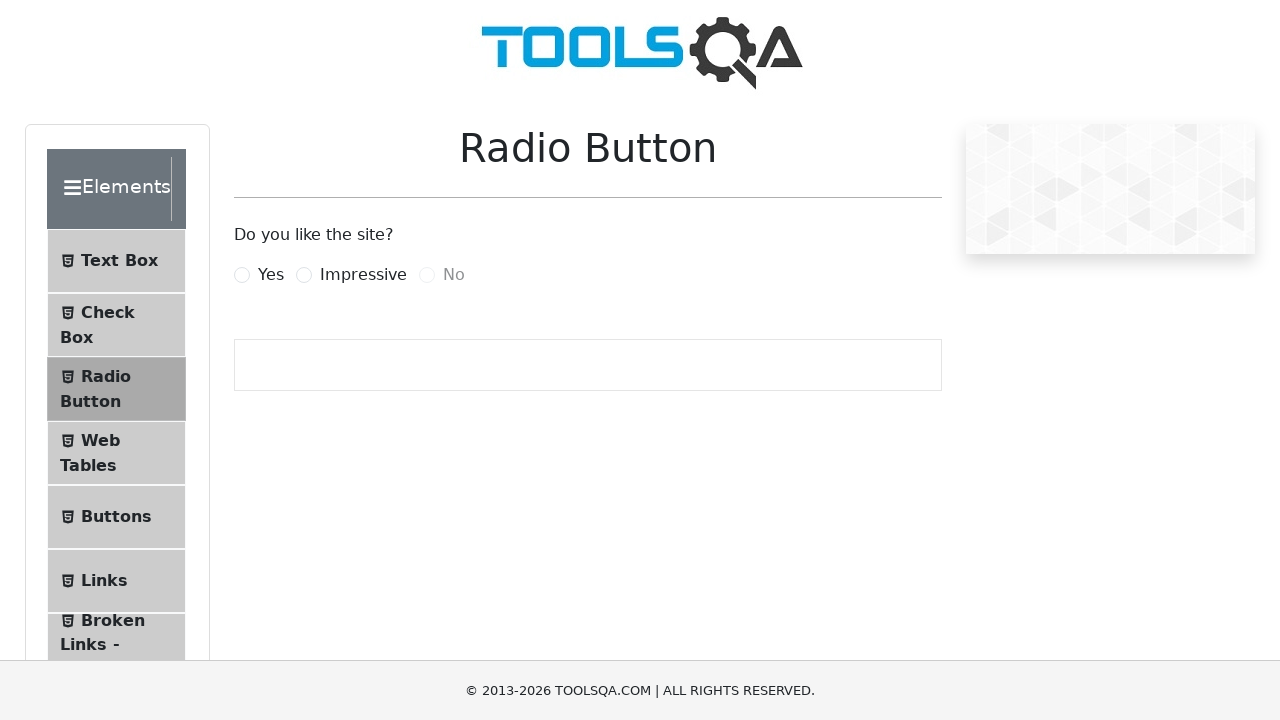

Waited for Impressive radio button label to be visible
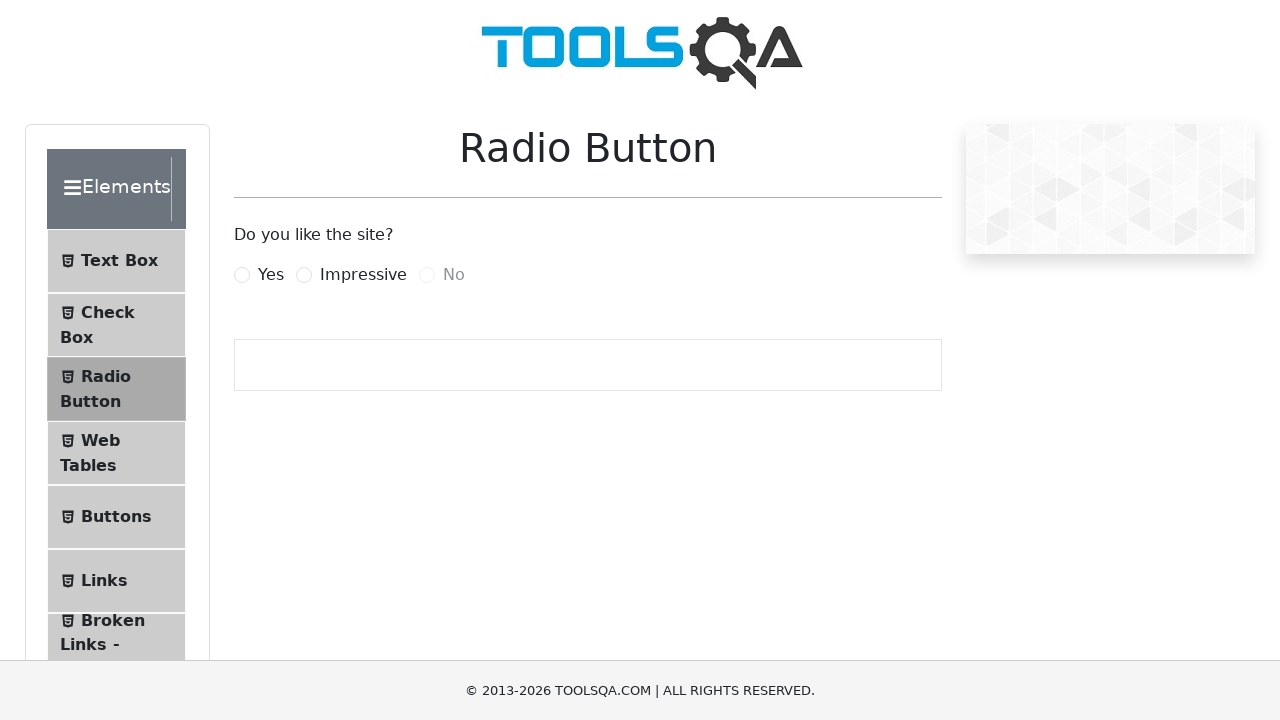

Clicked the Impressive radio button at (363, 275) on label[for='impressiveRadio']
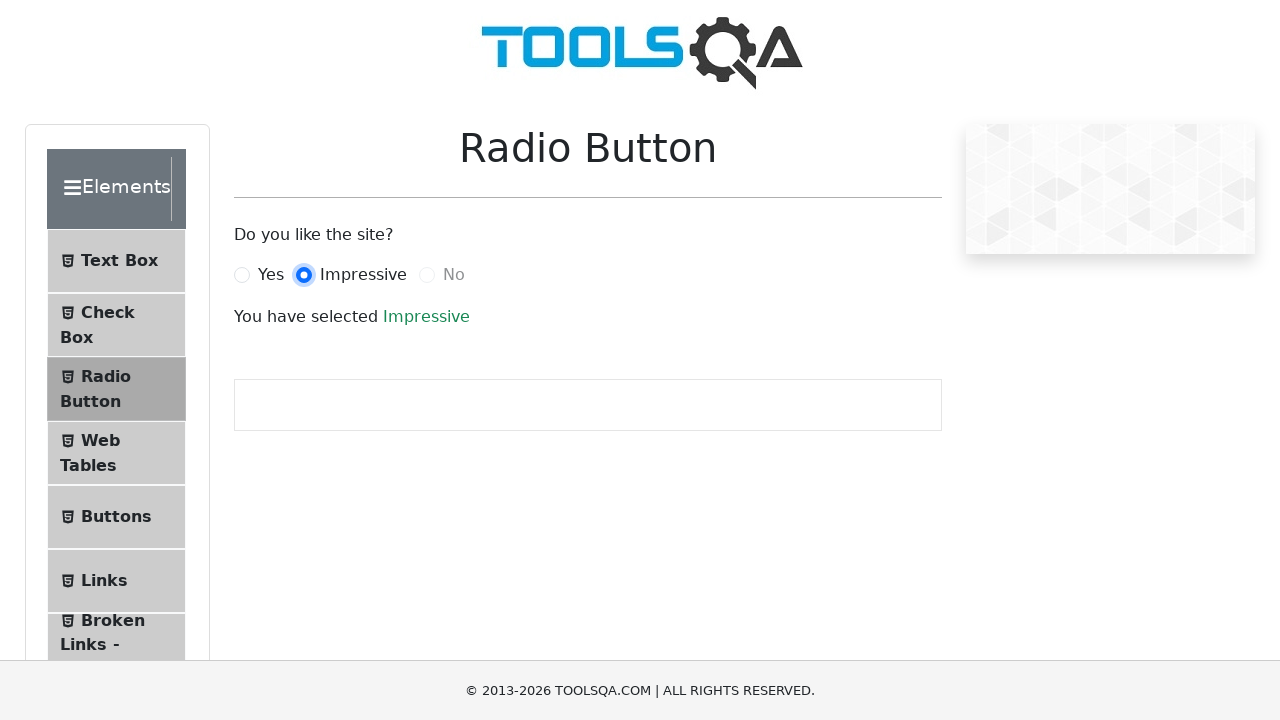

Waited for success message to be visible
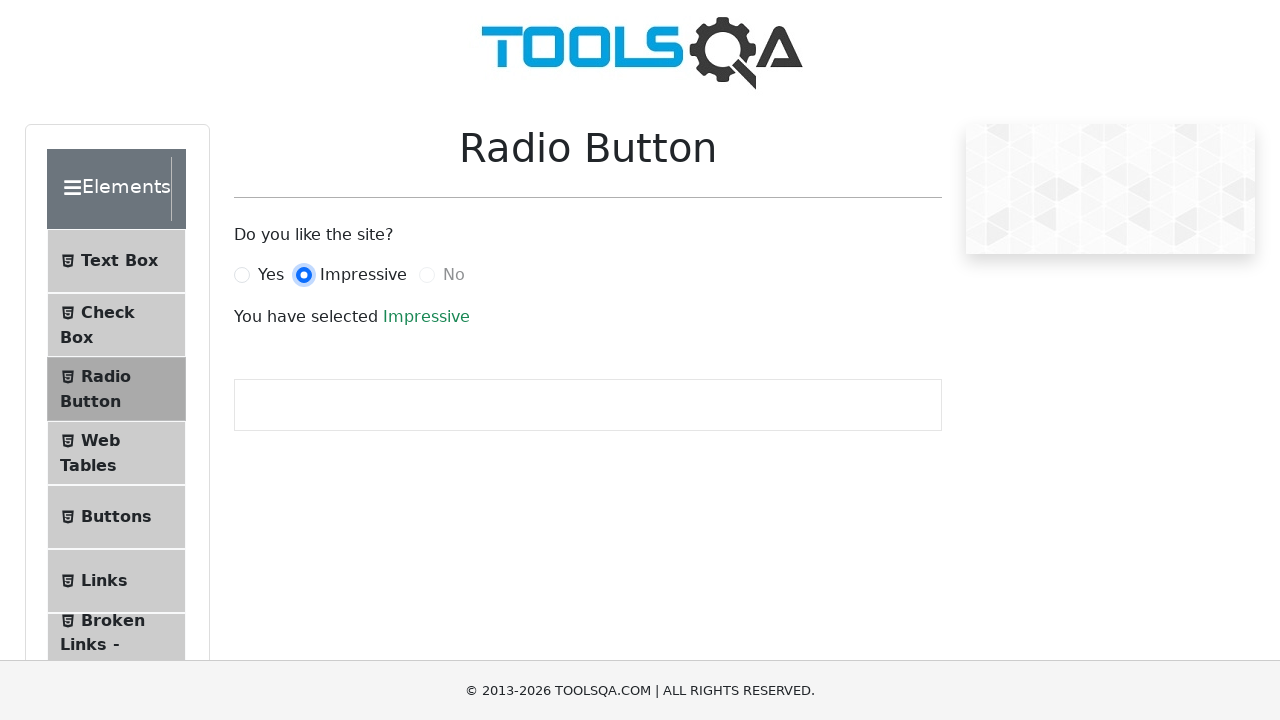

Verified that success message displays 'Impressive'
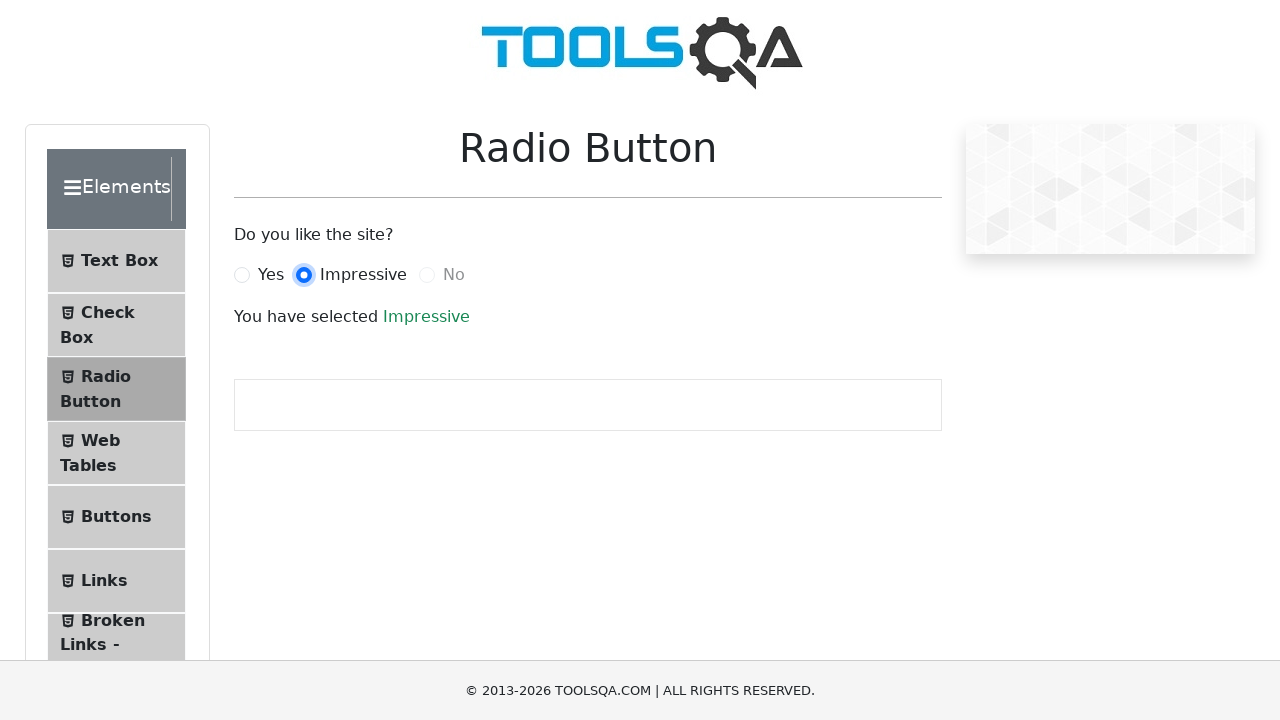

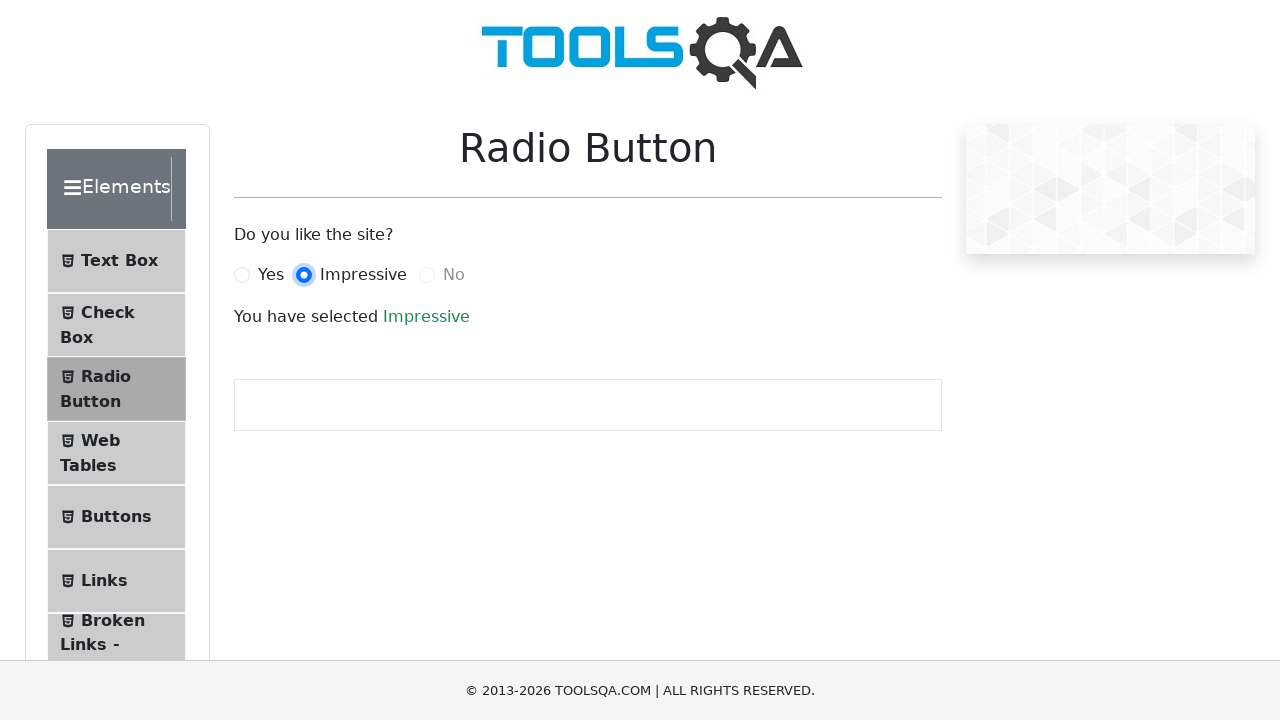